Navigates to the automation practice page and waits for it to load (visual testing setup without actual screenshot comparison).

Starting URL: https://rahulshettyacademy.com/AutomationPractice/

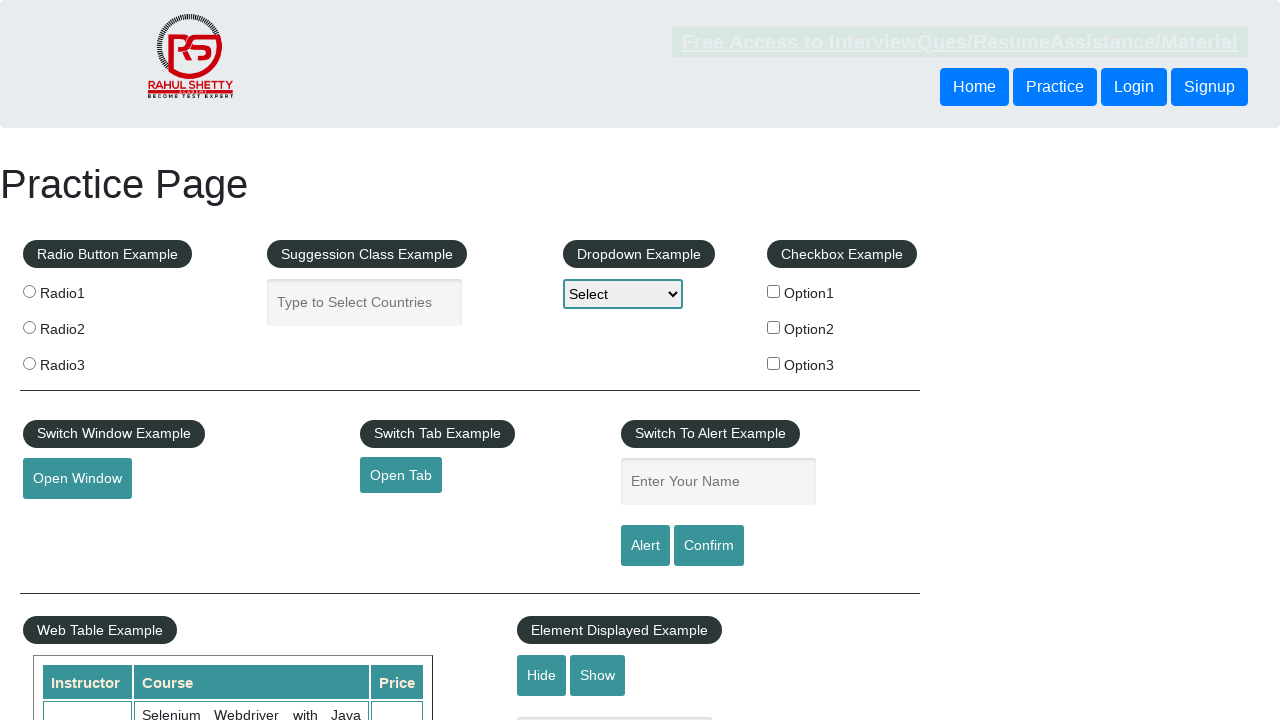

Waited for page DOM to fully load
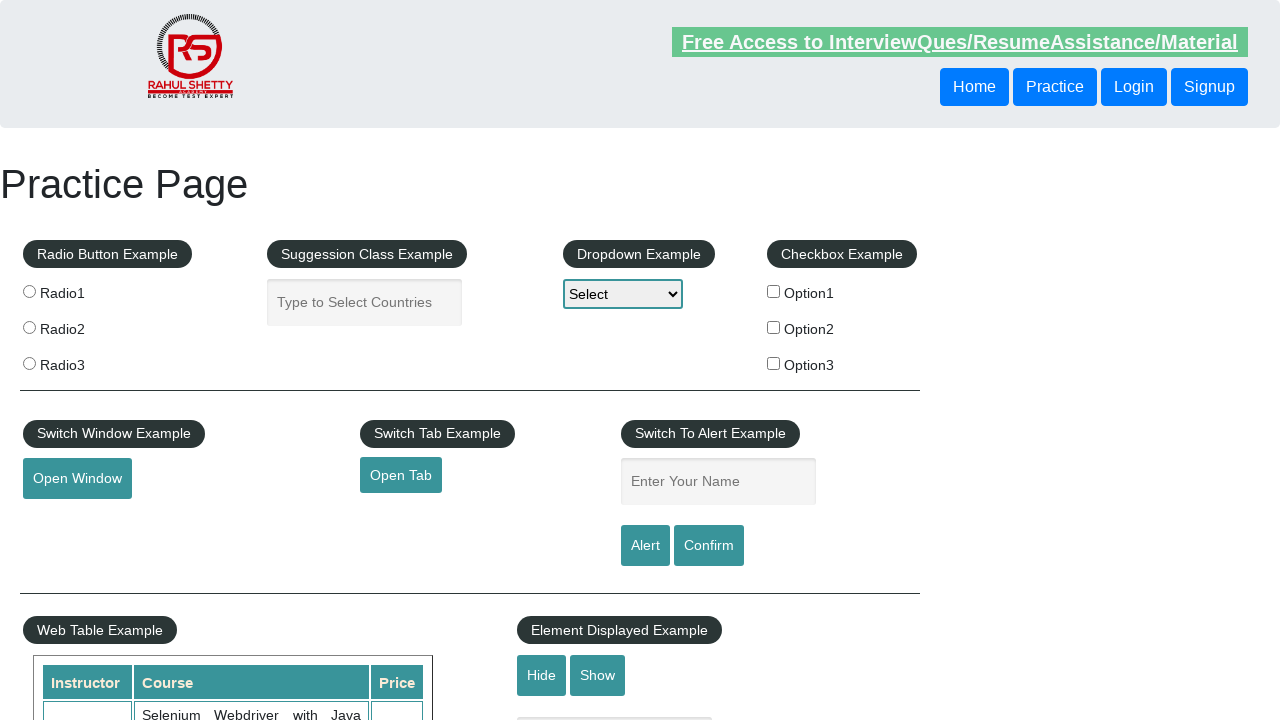

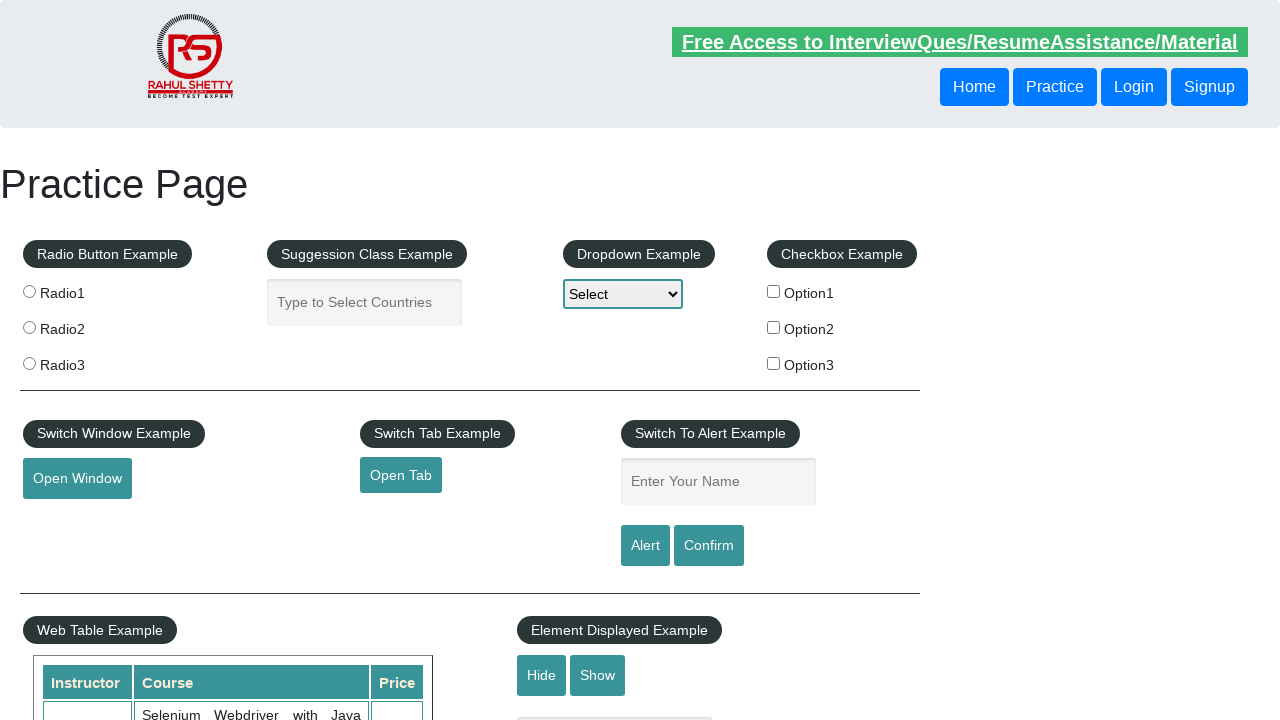